Tests right-click functionality on a button element to trigger a context menu on a jQuery contextMenu demo page

Starting URL: https://swisnl.github.io/jQuery-contextMenu/demo.html

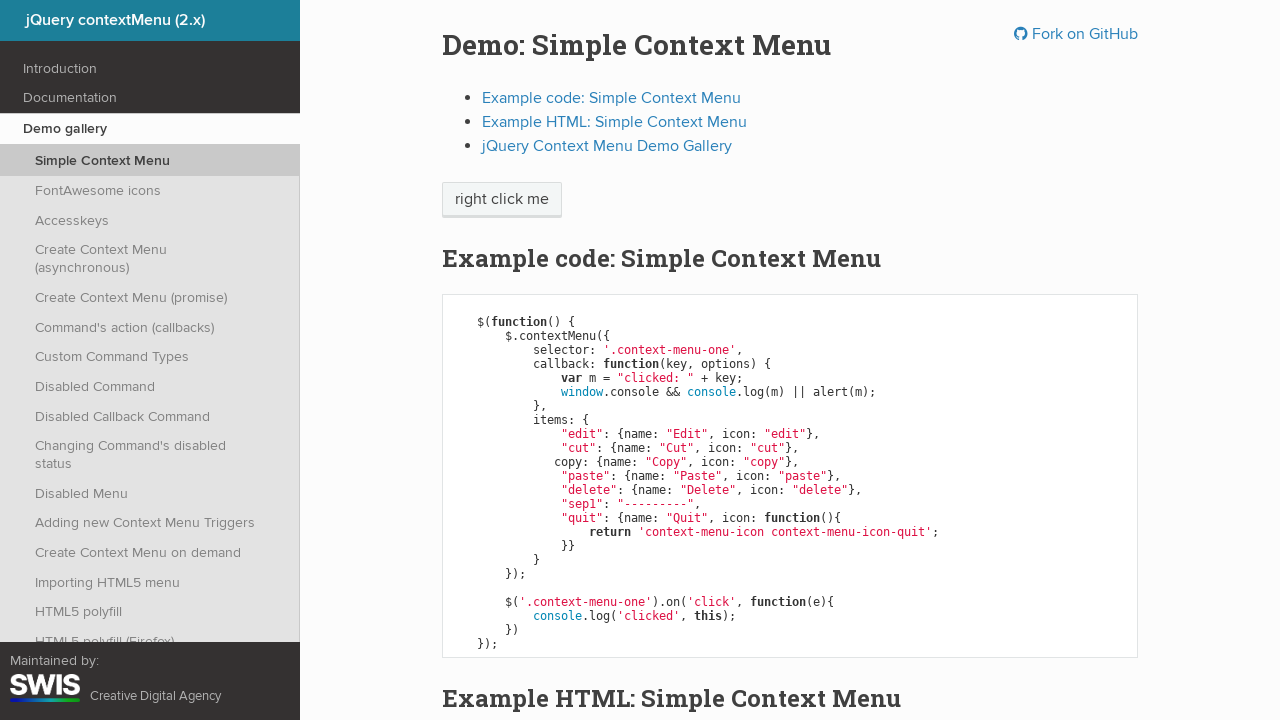

Located the context menu button element
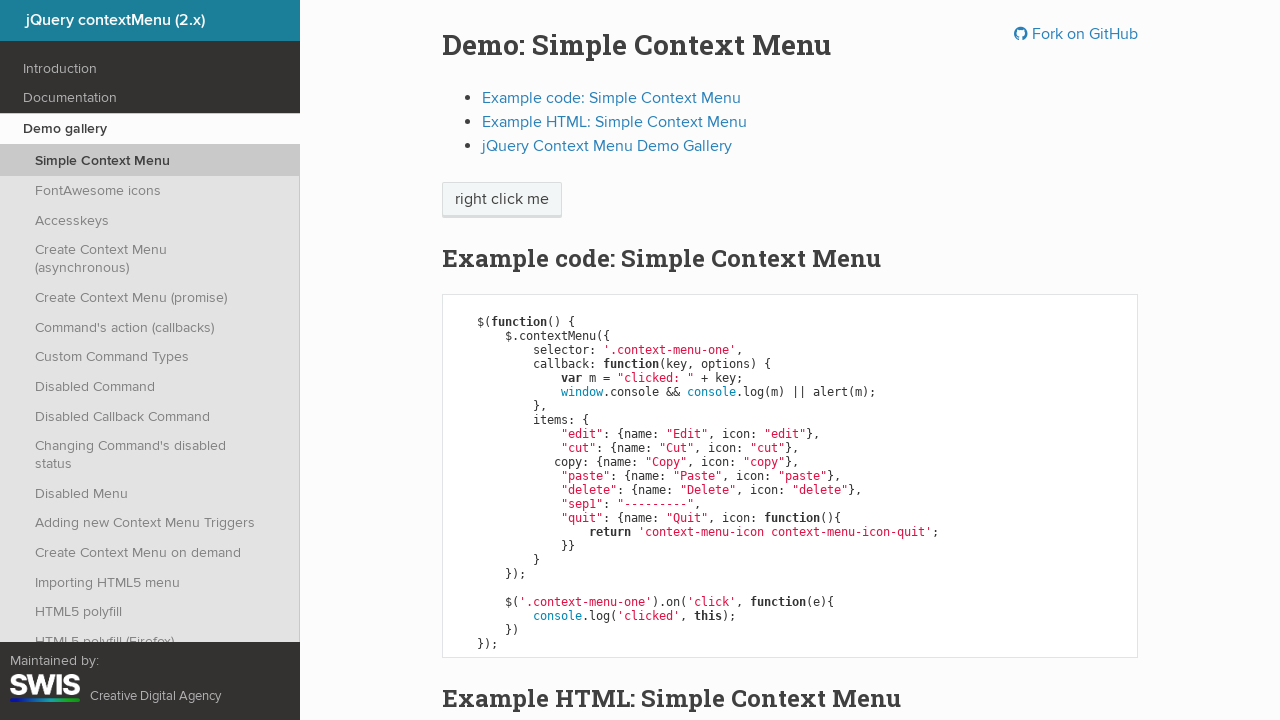

Right-clicked on the button to trigger context menu at (502, 200) on xpath=//span[@class='context-menu-one btn btn-neutral']
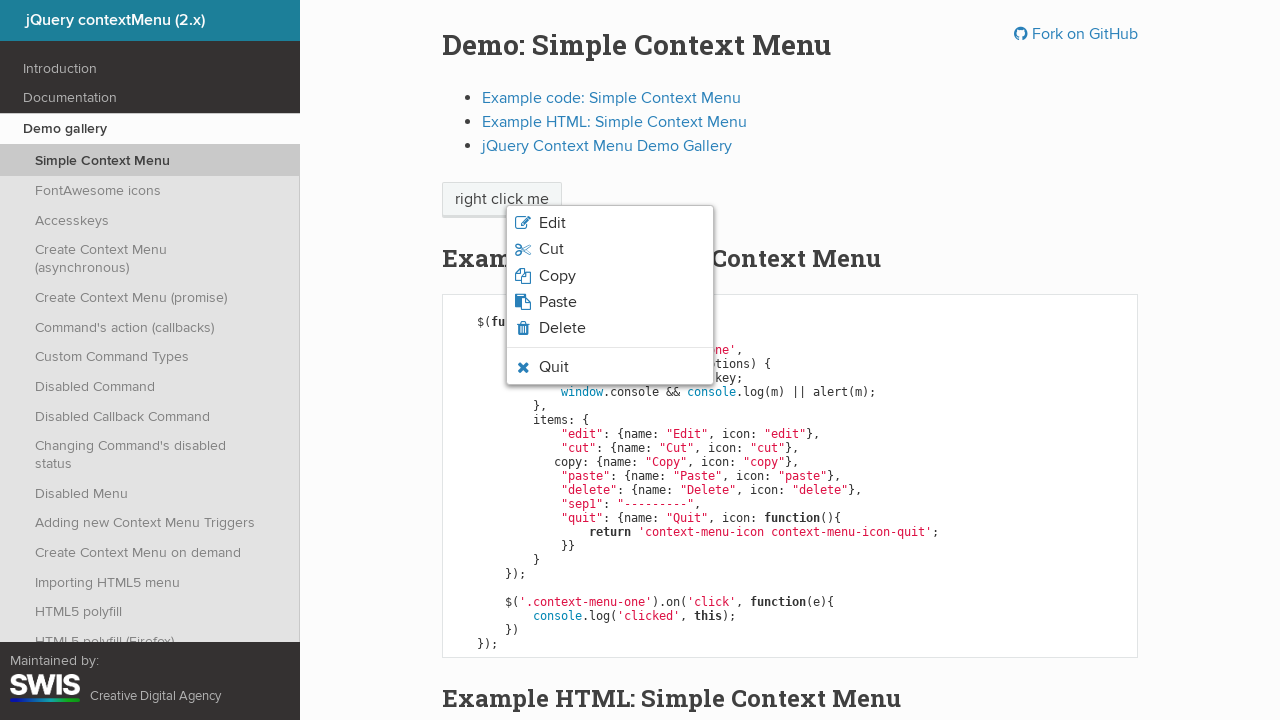

Context menu appeared on the page
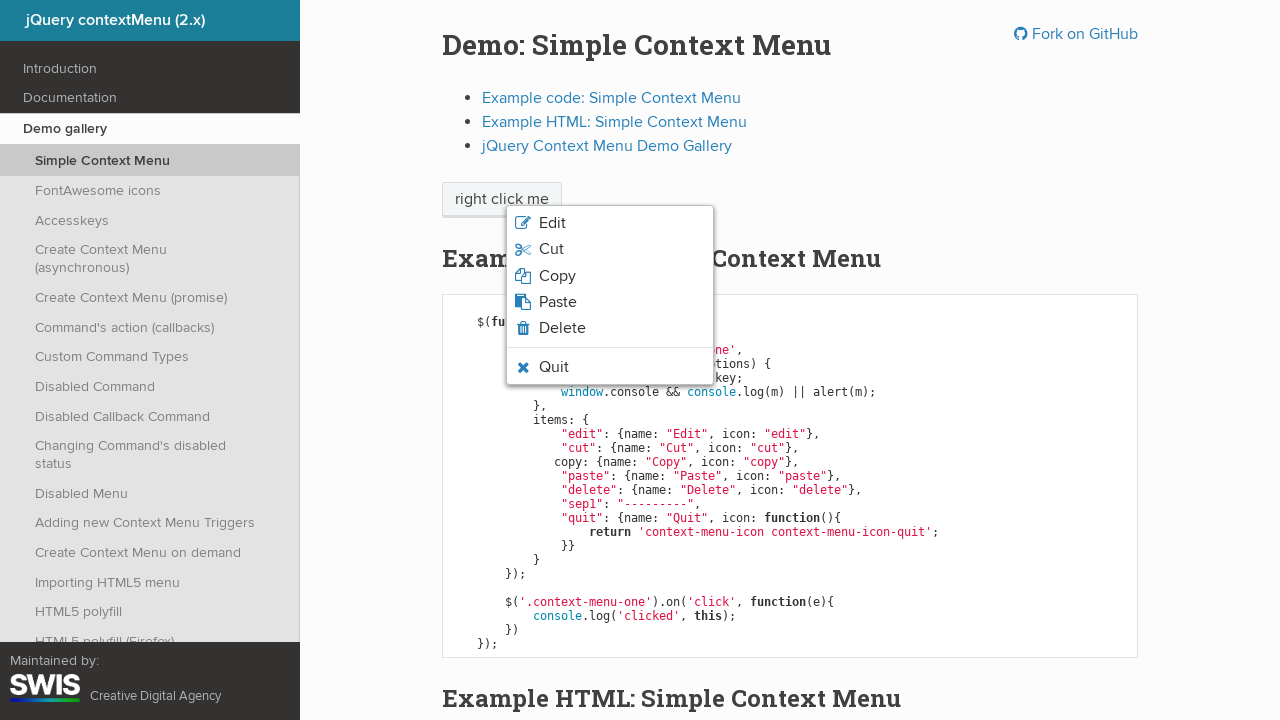

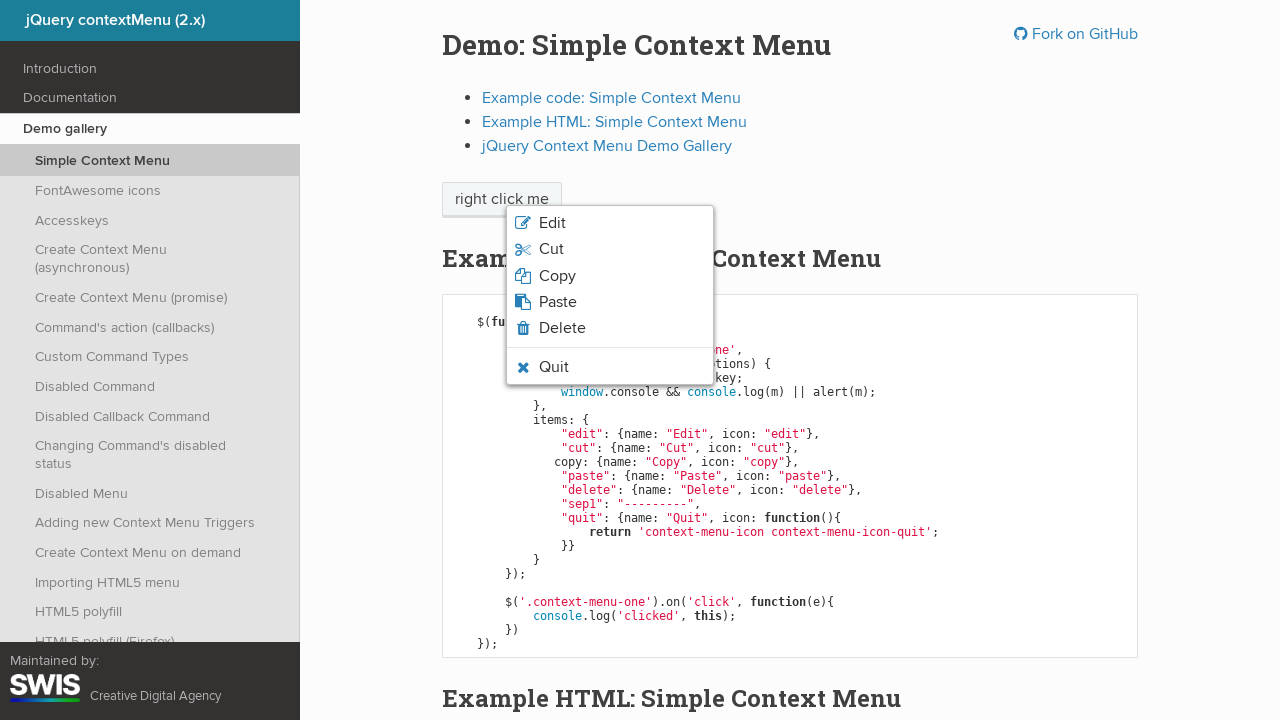